Tests that the complete all checkbox updates its state when individual items are completed or cleared

Starting URL: https://demo.playwright.dev/todomvc

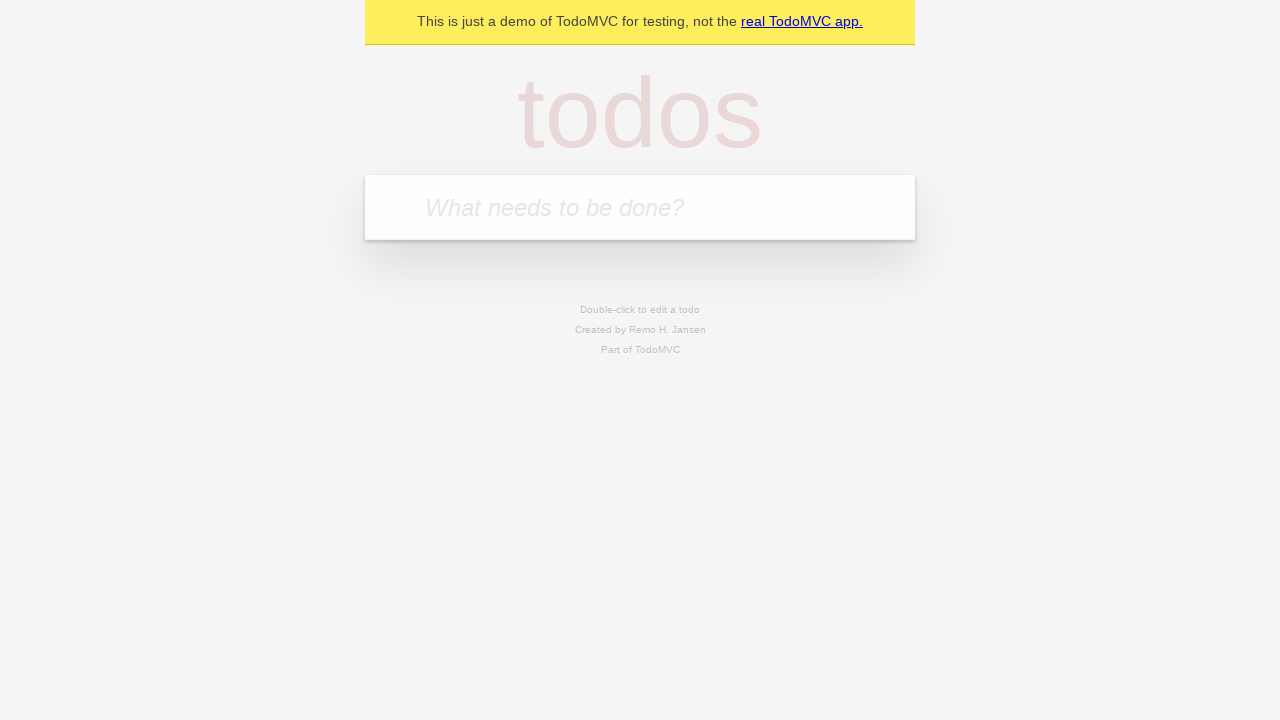

Filled todo input with 'buy some cheese' on internal:attr=[placeholder="What needs to be done?"i]
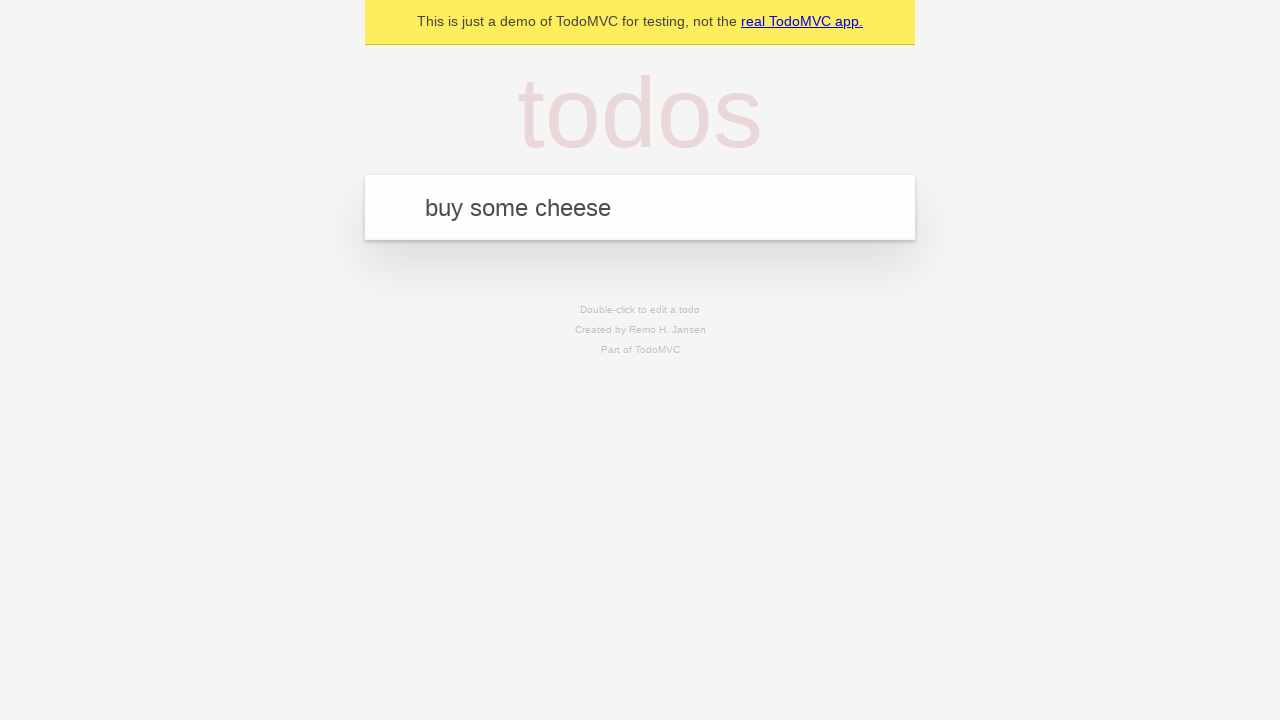

Pressed Enter to create todo 'buy some cheese' on internal:attr=[placeholder="What needs to be done?"i]
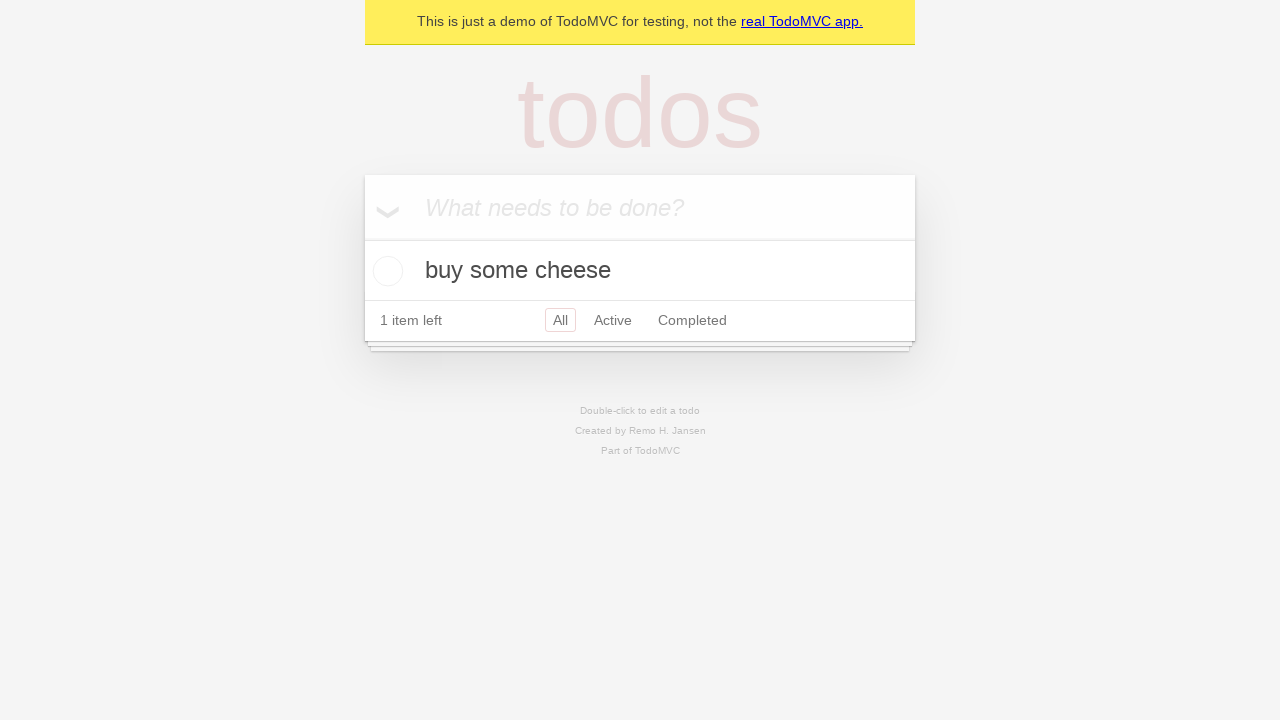

Filled todo input with 'feed the cat' on internal:attr=[placeholder="What needs to be done?"i]
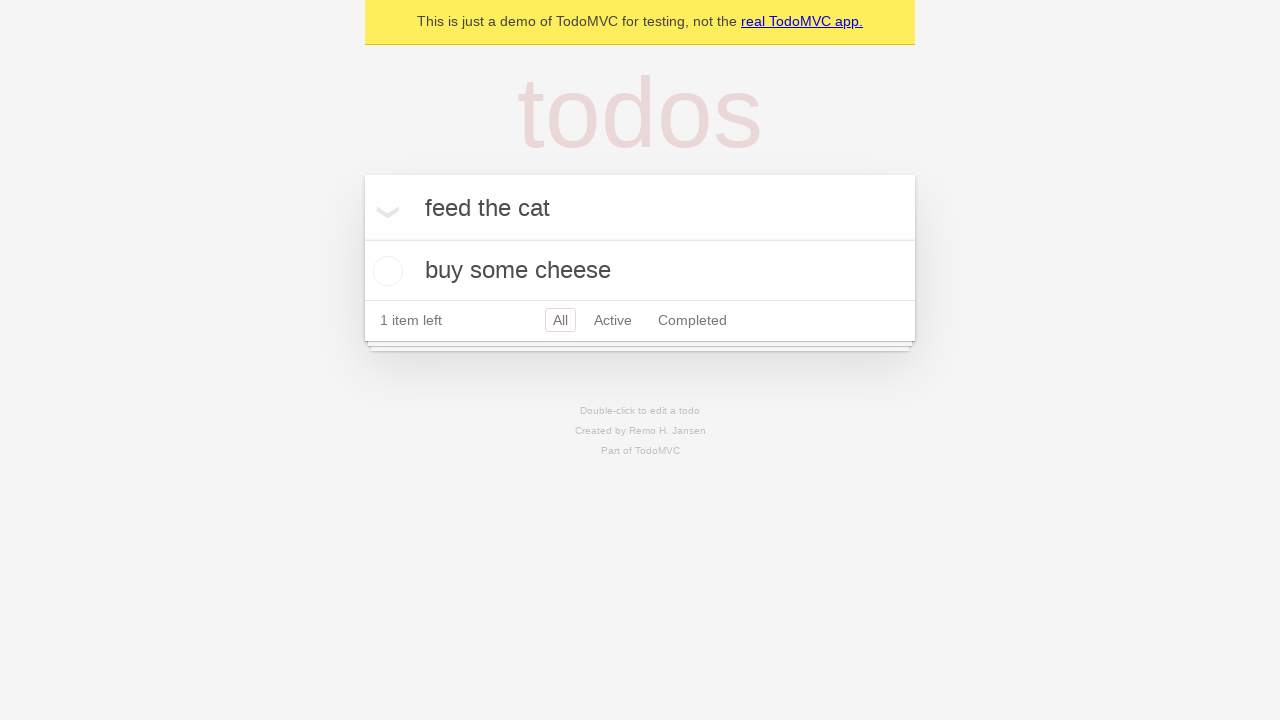

Pressed Enter to create todo 'feed the cat' on internal:attr=[placeholder="What needs to be done?"i]
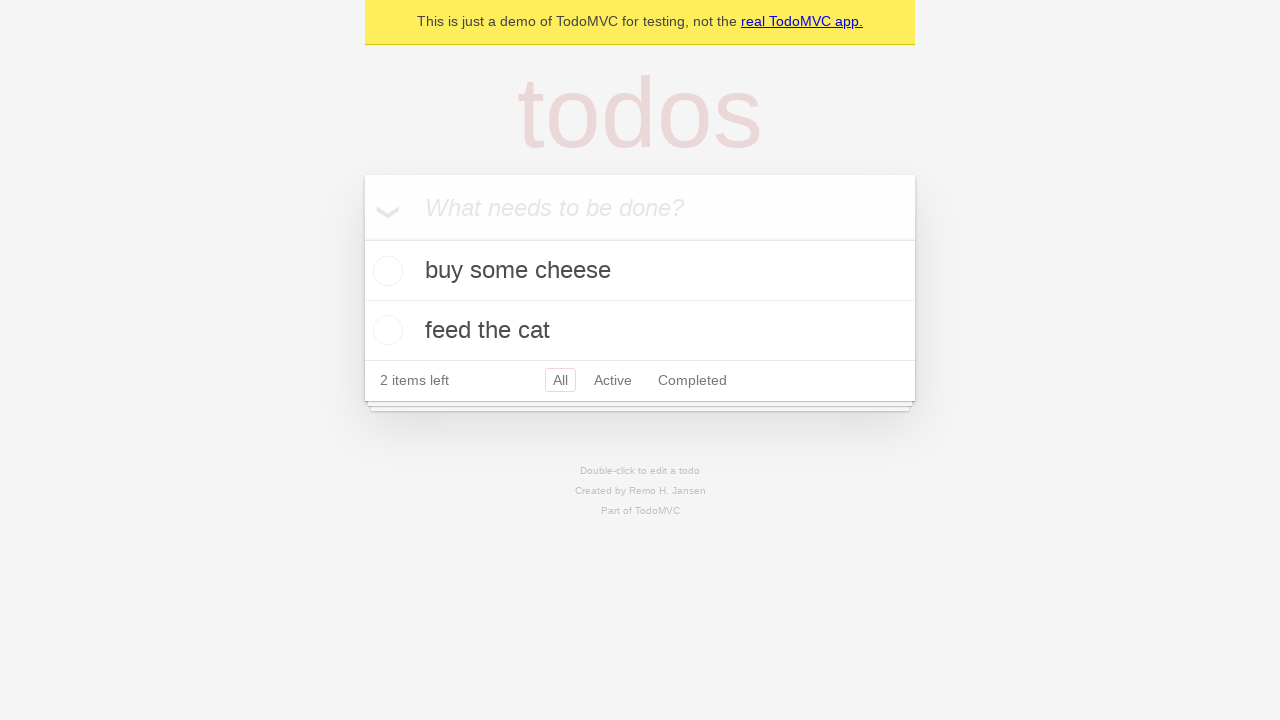

Filled todo input with 'book a doctors appointment' on internal:attr=[placeholder="What needs to be done?"i]
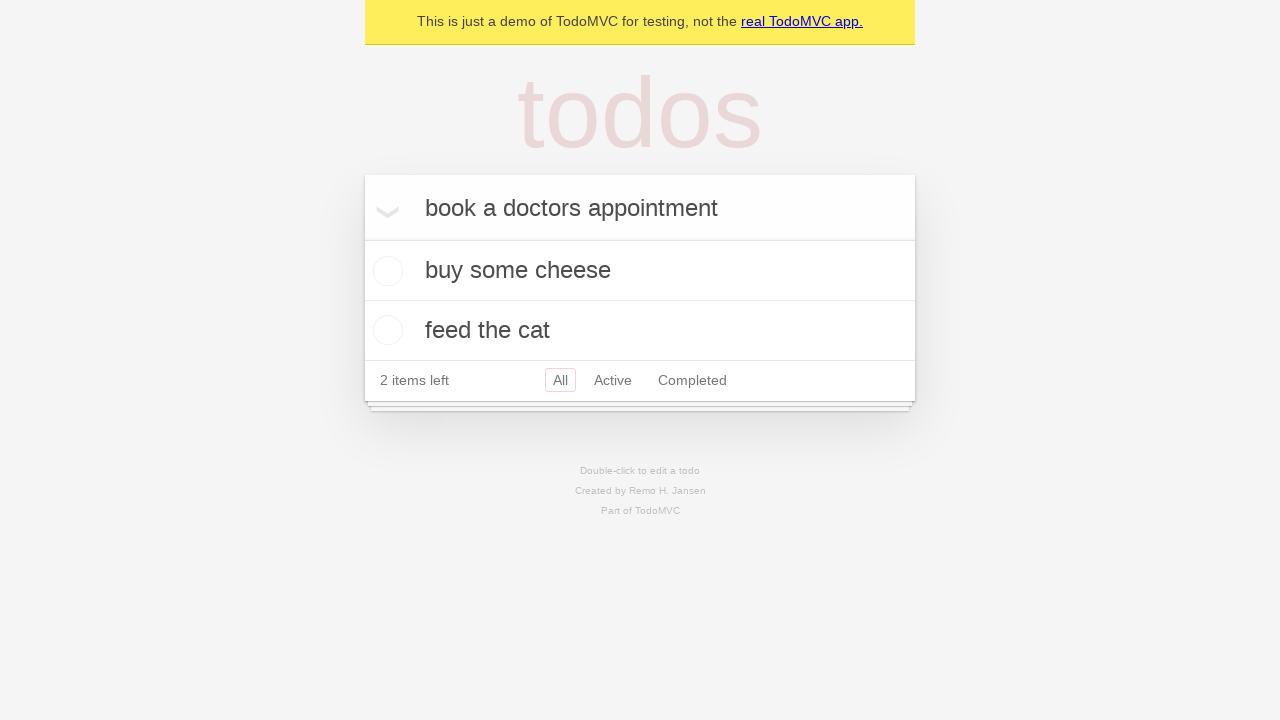

Pressed Enter to create todo 'book a doctors appointment' on internal:attr=[placeholder="What needs to be done?"i]
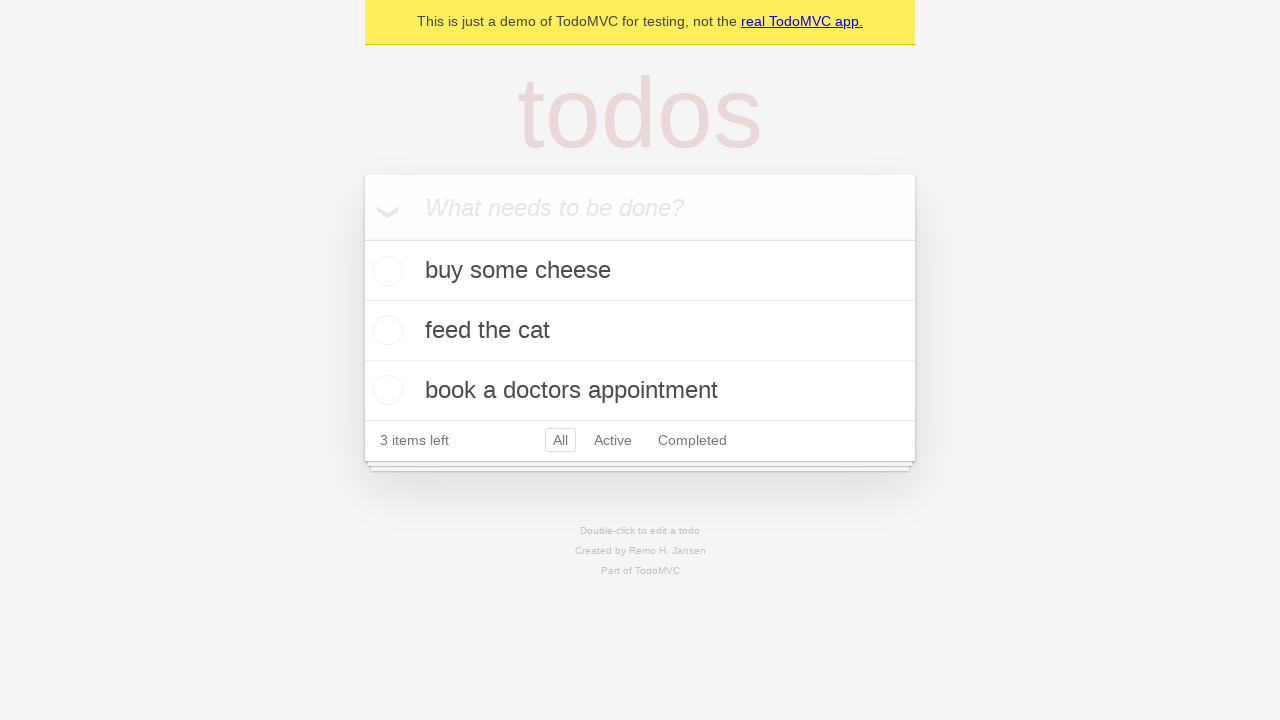

Checked the 'Mark all as complete' checkbox to complete all todos at (362, 238) on internal:label="Mark all as complete"i
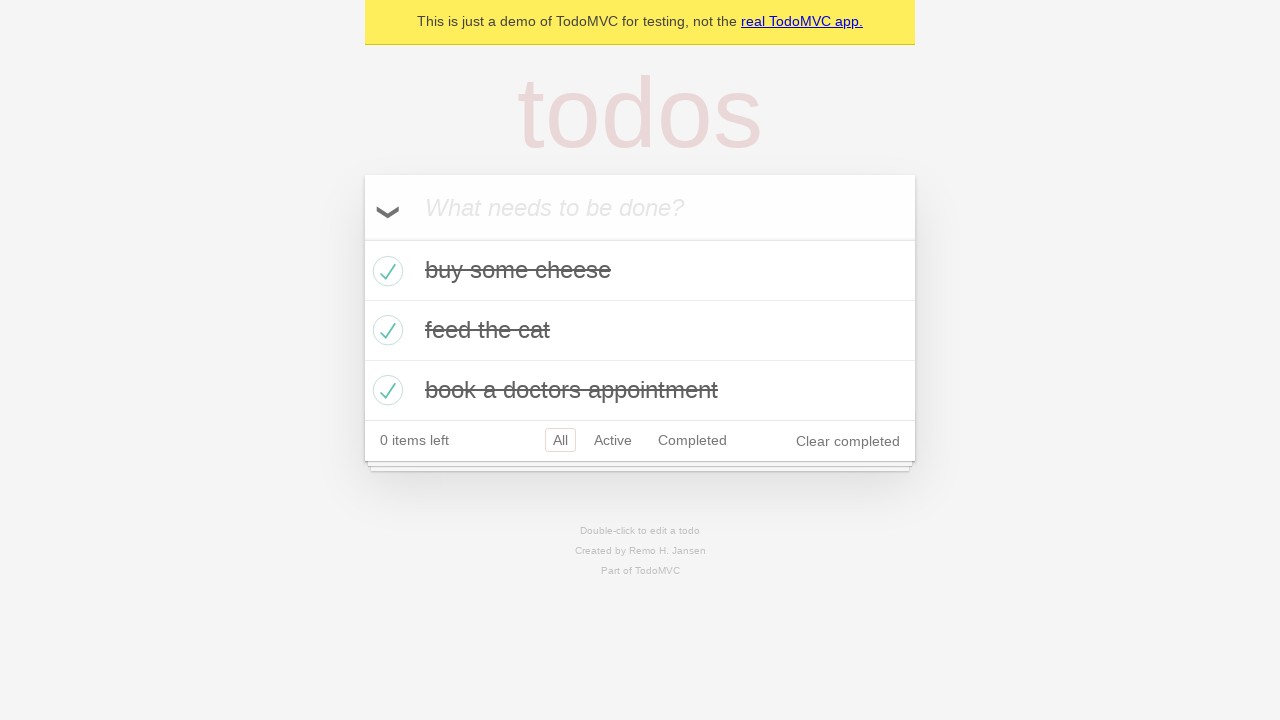

Unchecked the first todo item at (385, 271) on internal:testid=[data-testid="todo-item"s] >> nth=0 >> internal:role=checkbox
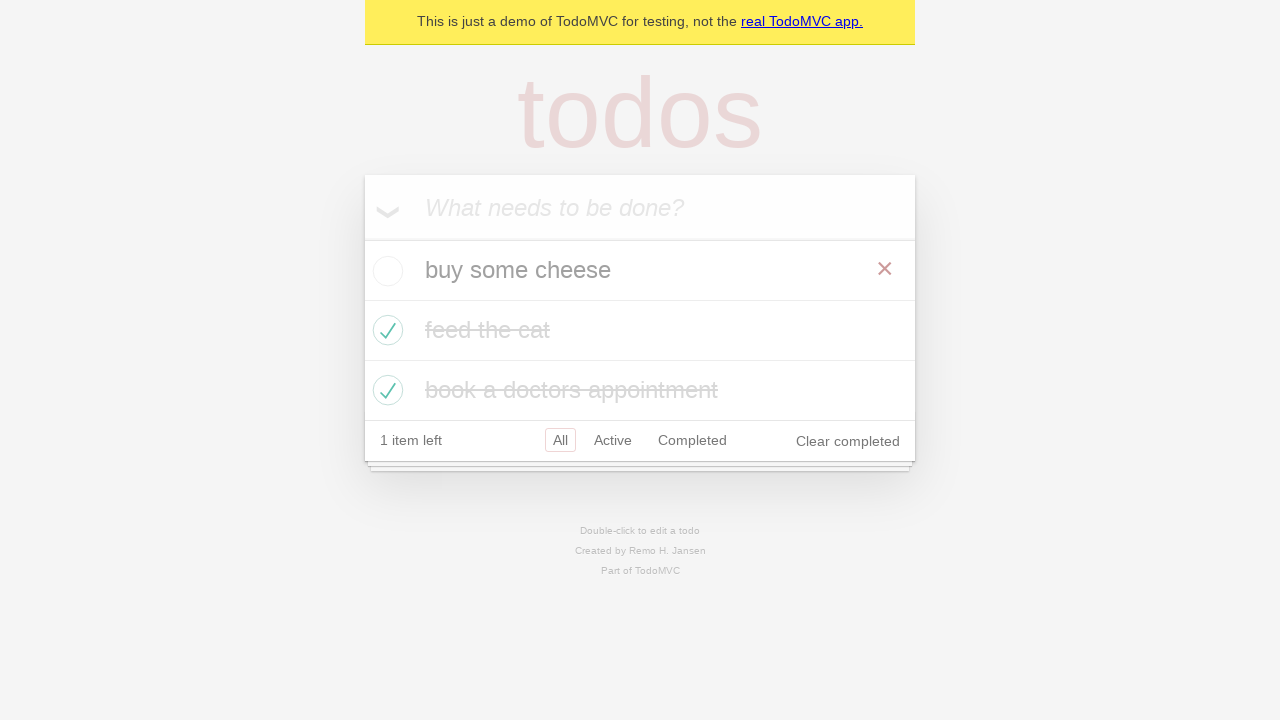

Re-checked the first todo item at (385, 271) on internal:testid=[data-testid="todo-item"s] >> nth=0 >> internal:role=checkbox
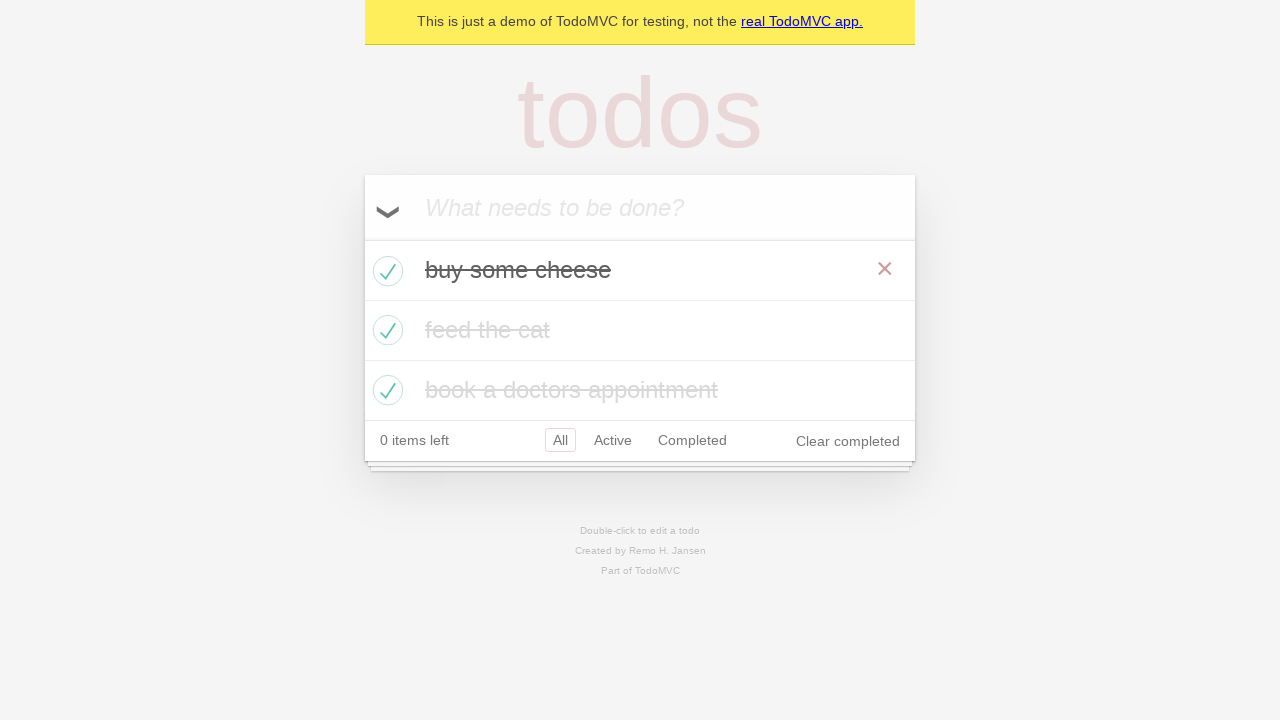

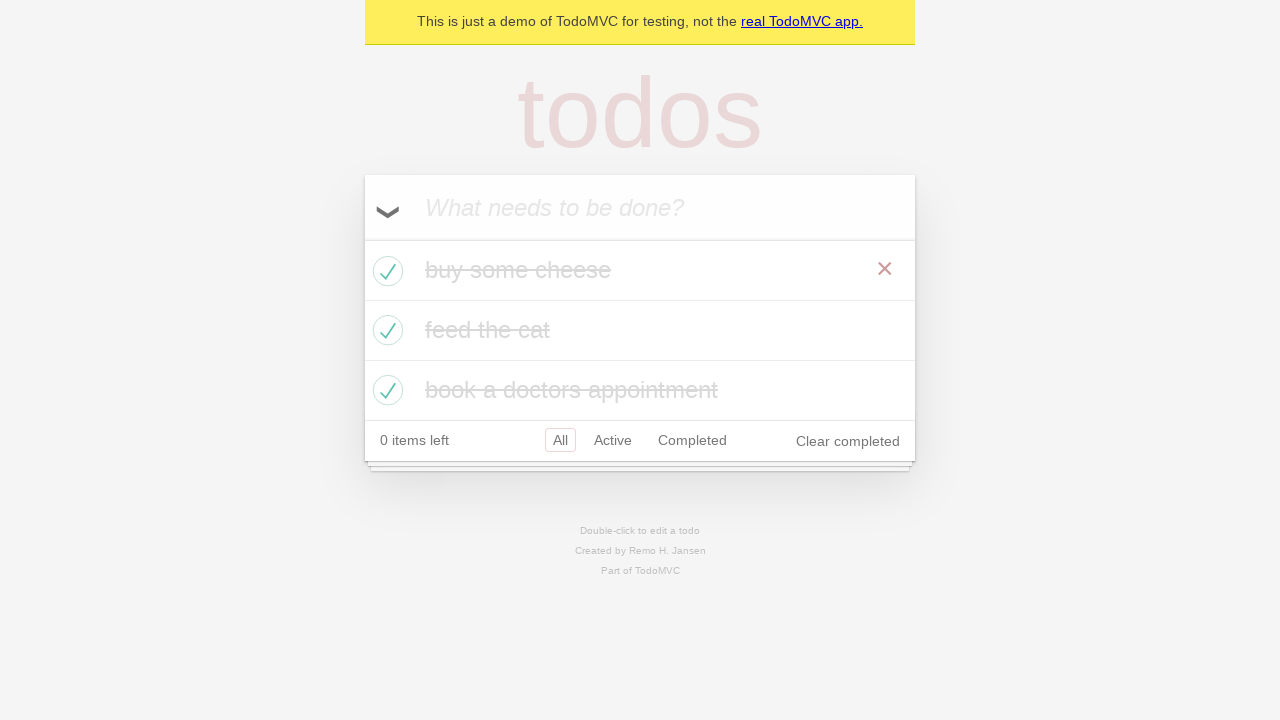